Tests JavaScript alert handling by triggering different alert types (alert, confirm, prompt) and interacting with them using accept, dismiss, and text input

Starting URL: https://the-internet.herokuapp.com/javascript_alerts

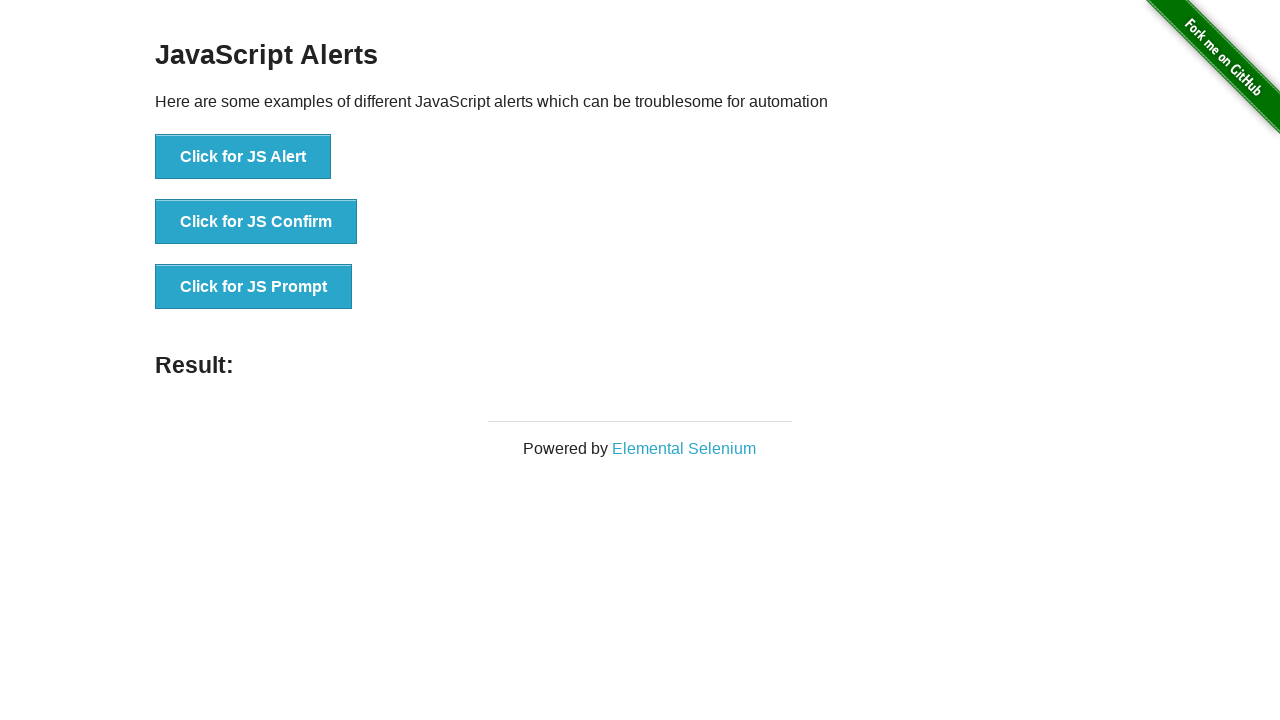

Clicked JS Alert button at (243, 157) on button[onclick='jsAlert()']
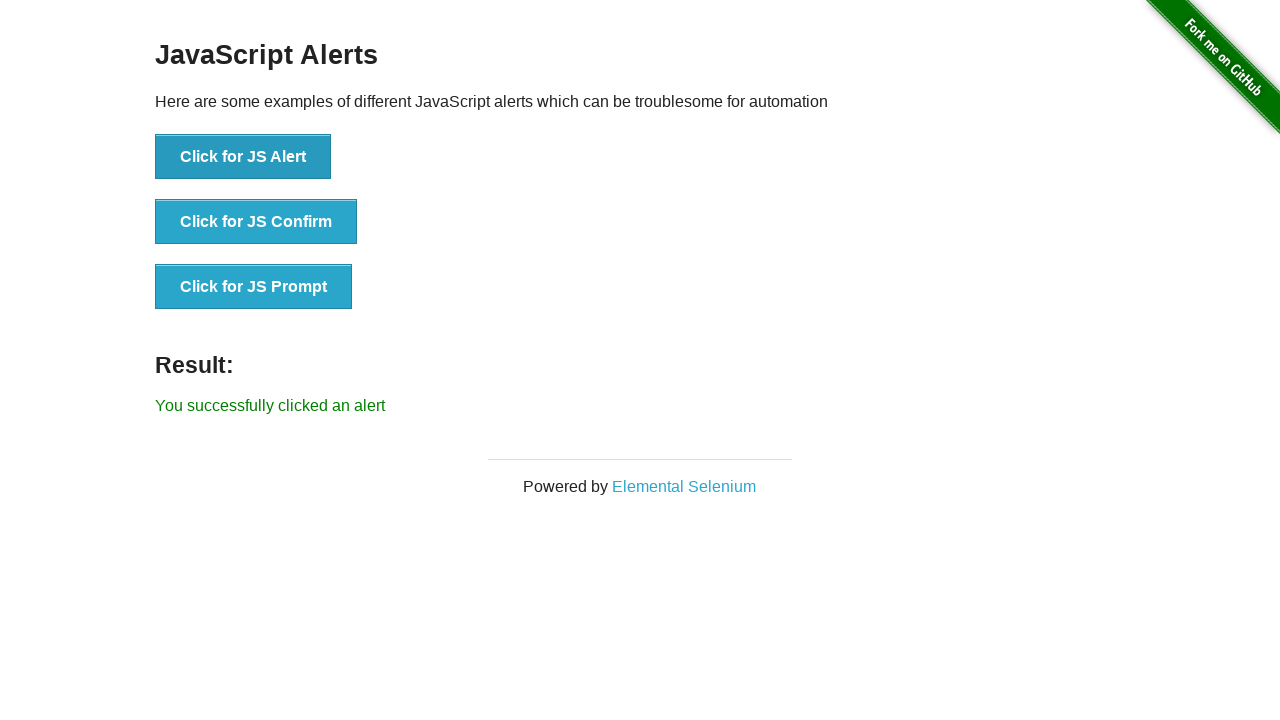

Set up dialog handler to accept alerts
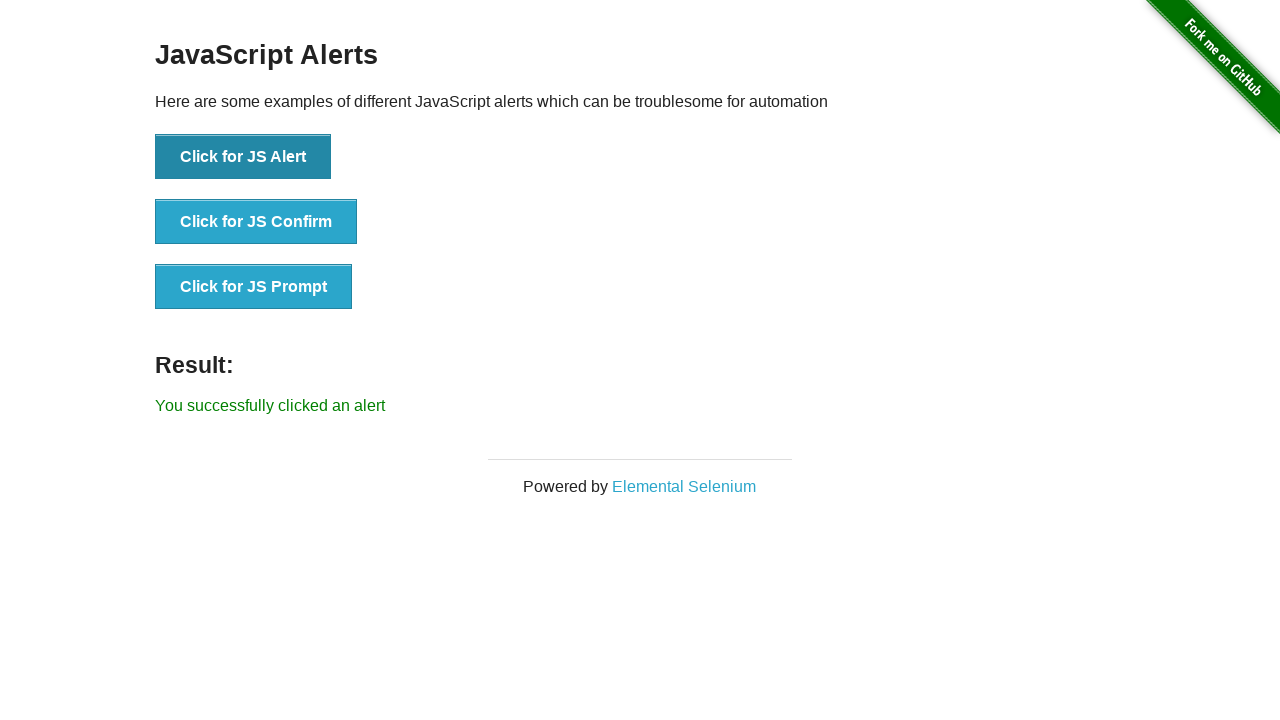

Clicked JS Alert button and accepted the alert at (243, 157) on button[onclick='jsAlert()']
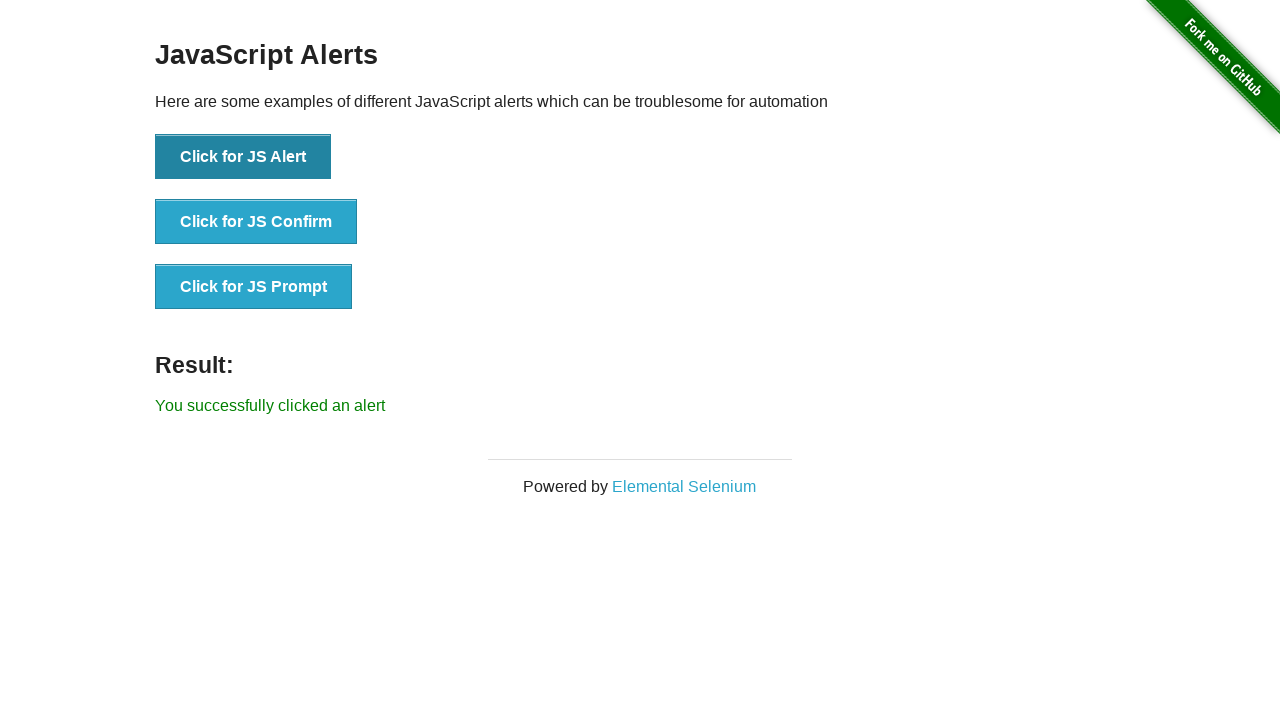

Set up dialog handler to dismiss confirm
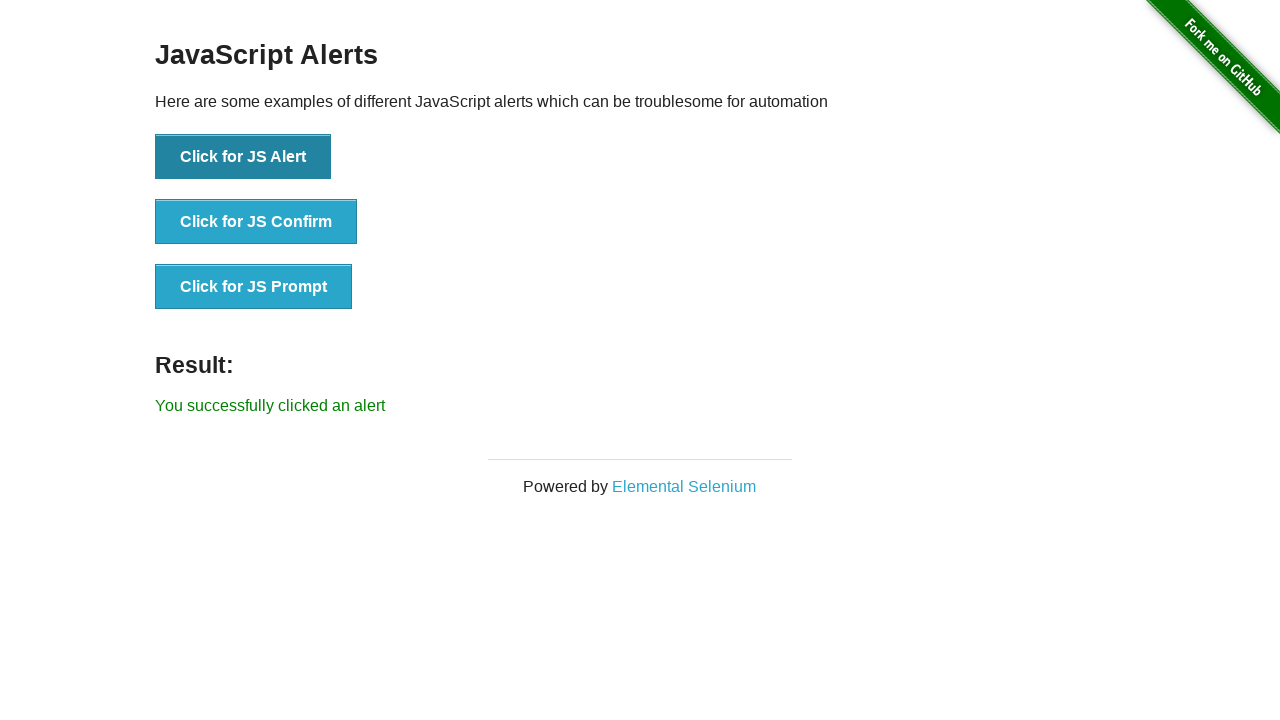

Clicked JS Confirm button and dismissed the dialog at (256, 222) on button[onclick='jsConfirm()']
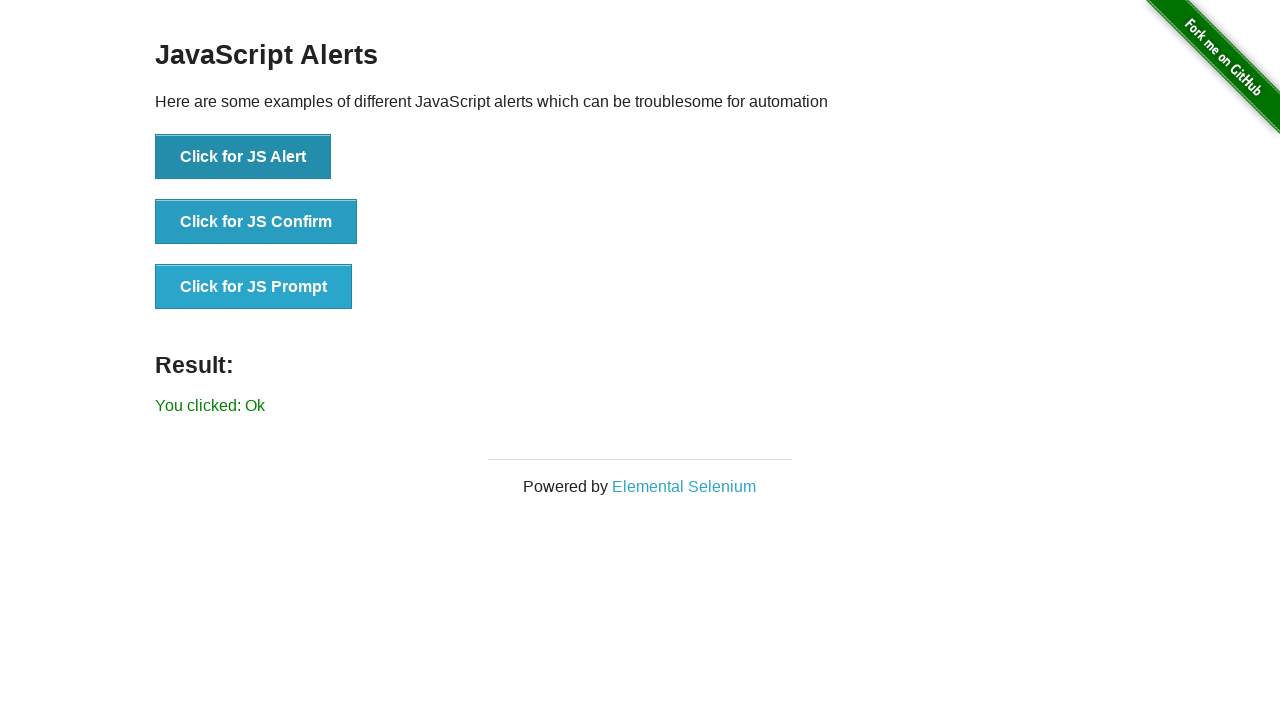

Set up dialog handler to accept confirm
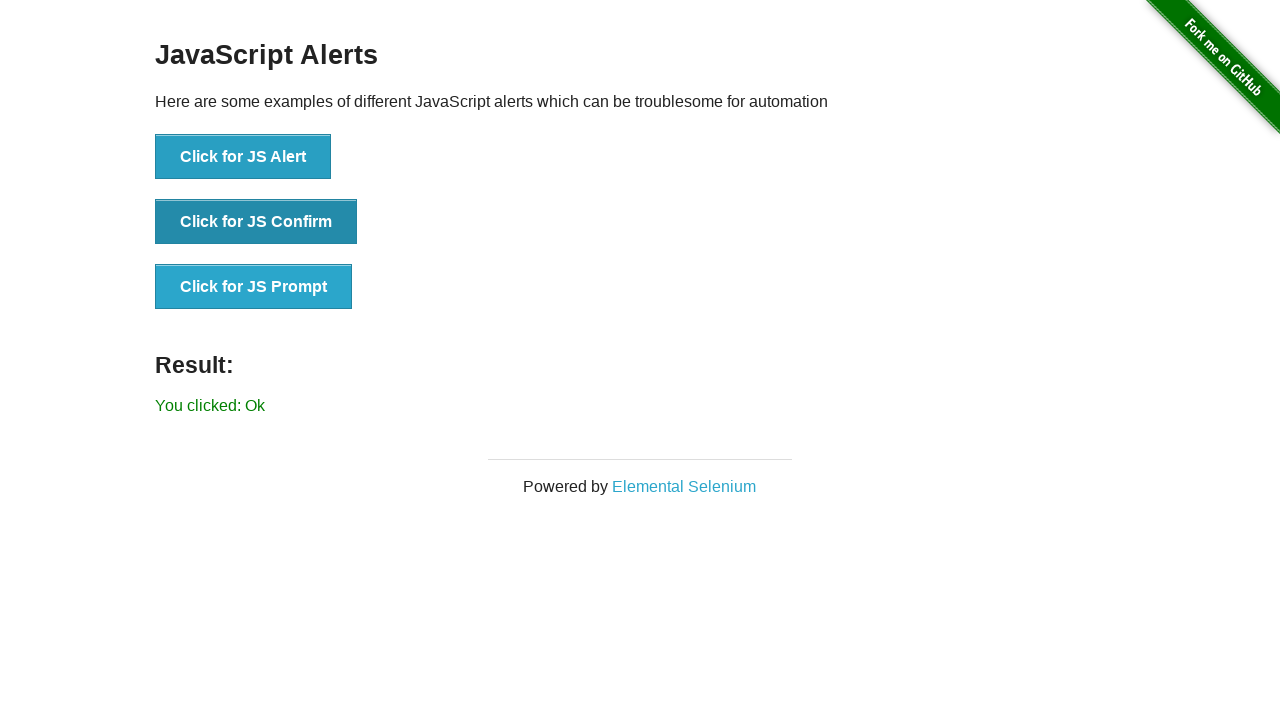

Clicked JS Confirm button and accepted the dialog at (256, 222) on button[onclick='jsConfirm()']
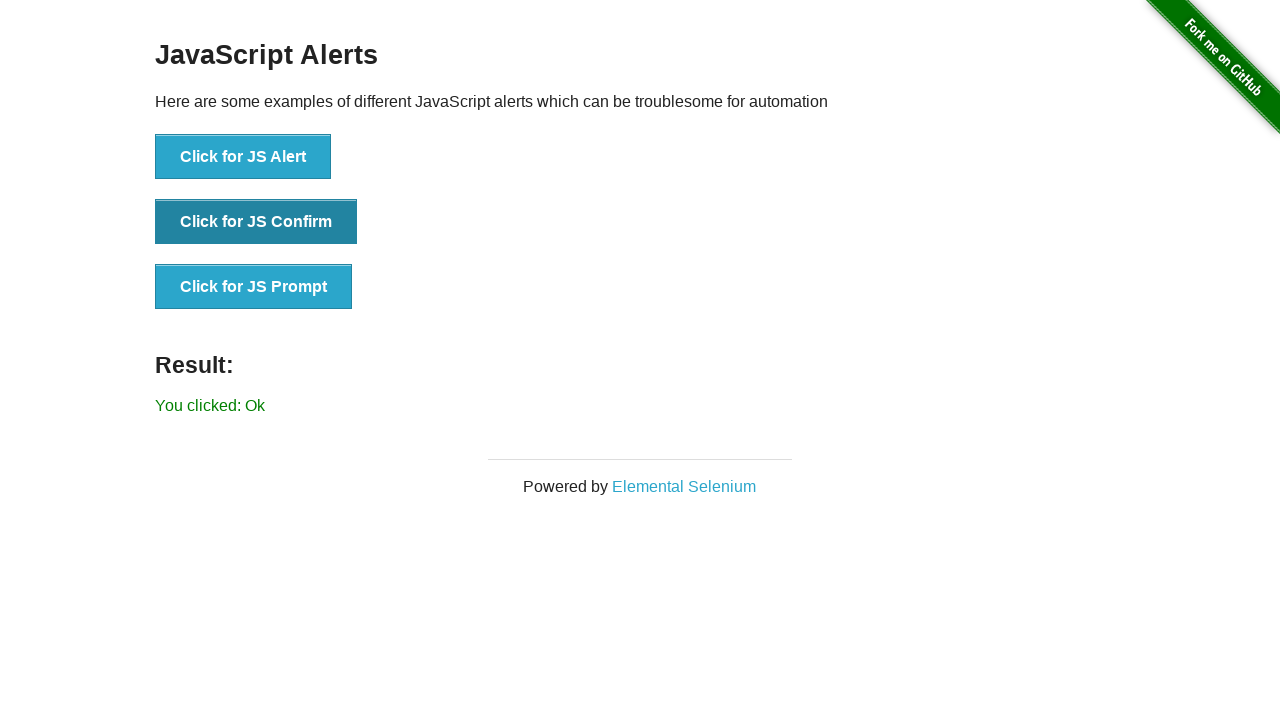

Set up dialog handler to dismiss confirm again
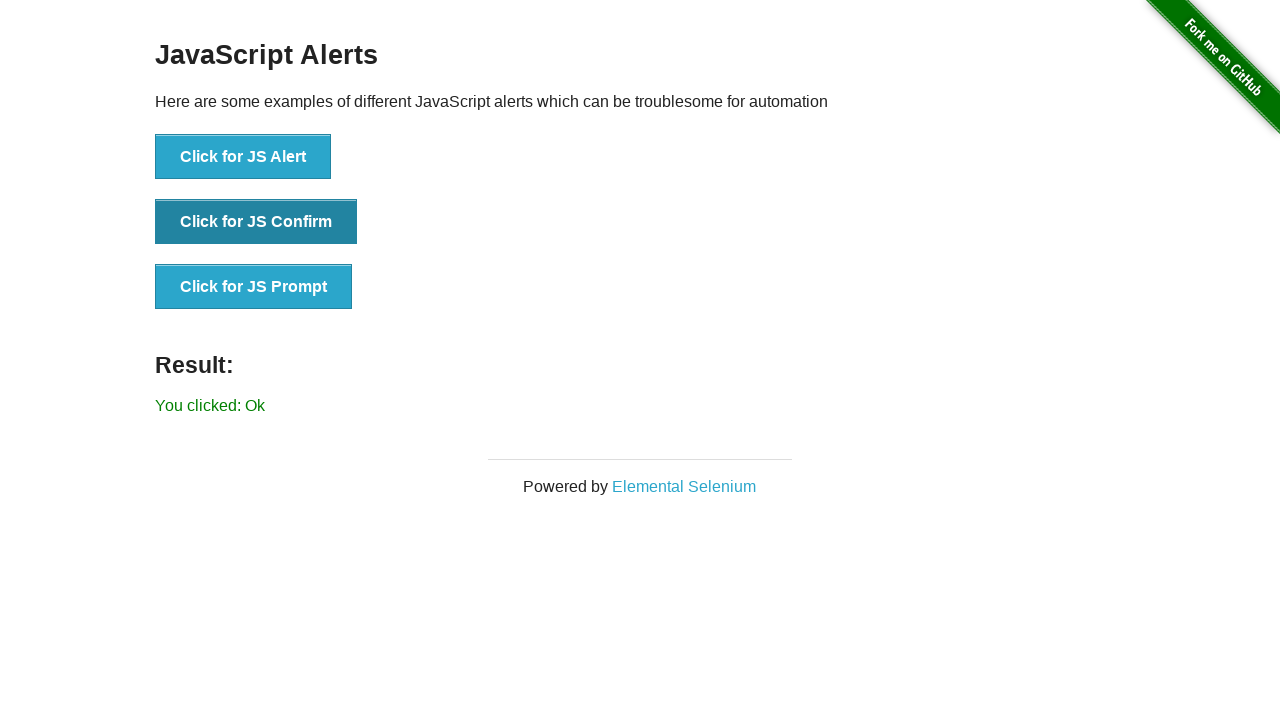

Clicked JS Confirm button and dismissed the dialog again at (256, 222) on button[onclick='jsConfirm()']
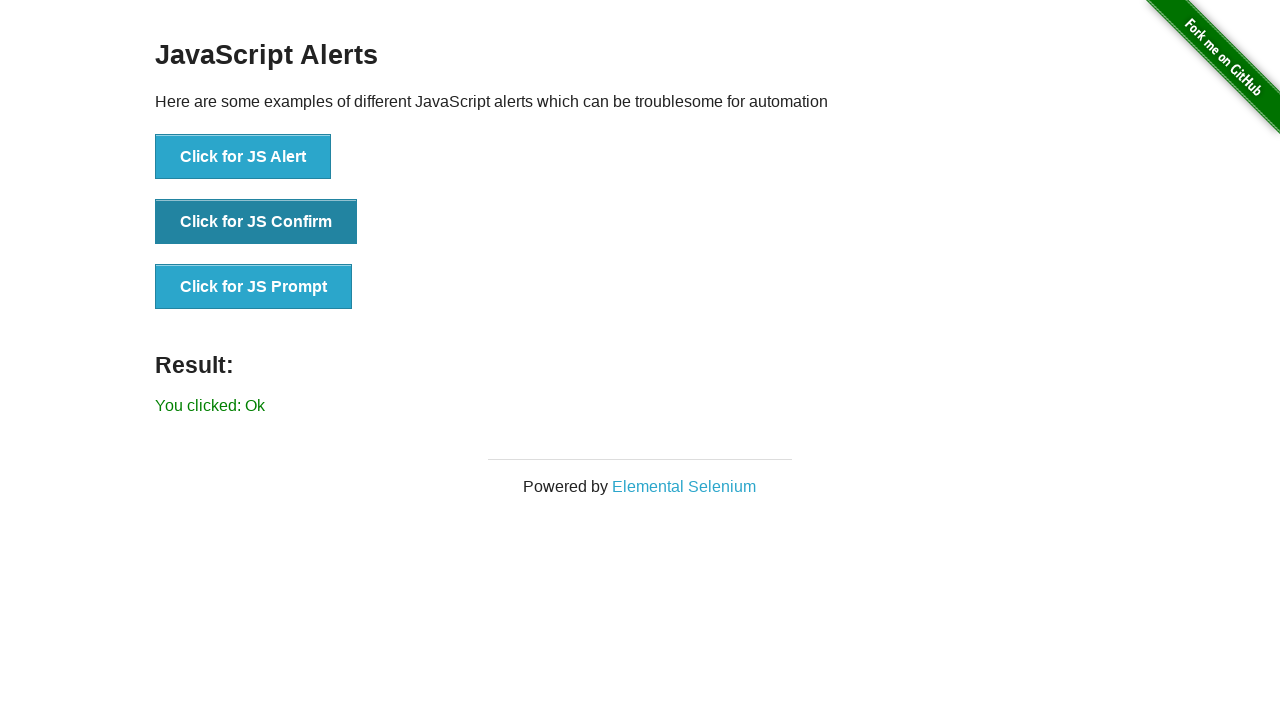

Set up dialog handler to accept prompt with text input
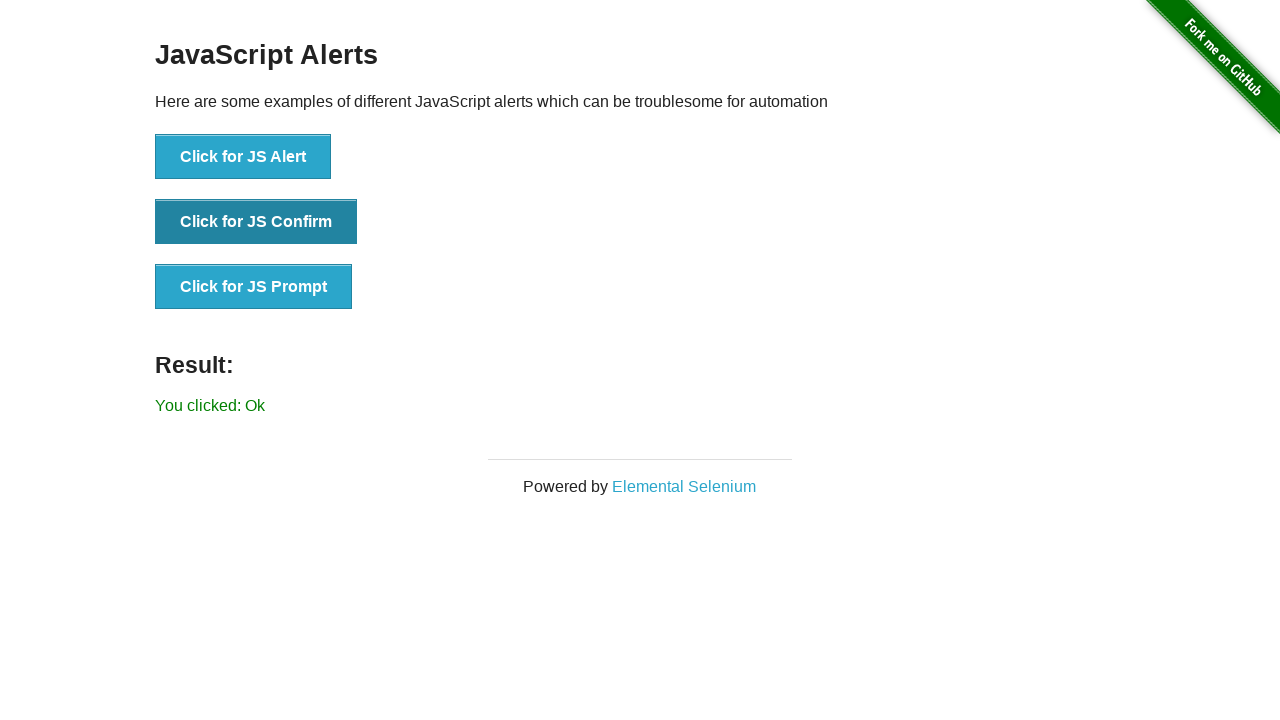

Clicked JS Prompt button and entered 'Pass' in the prompt at (254, 287) on button[onclick='jsPrompt()']
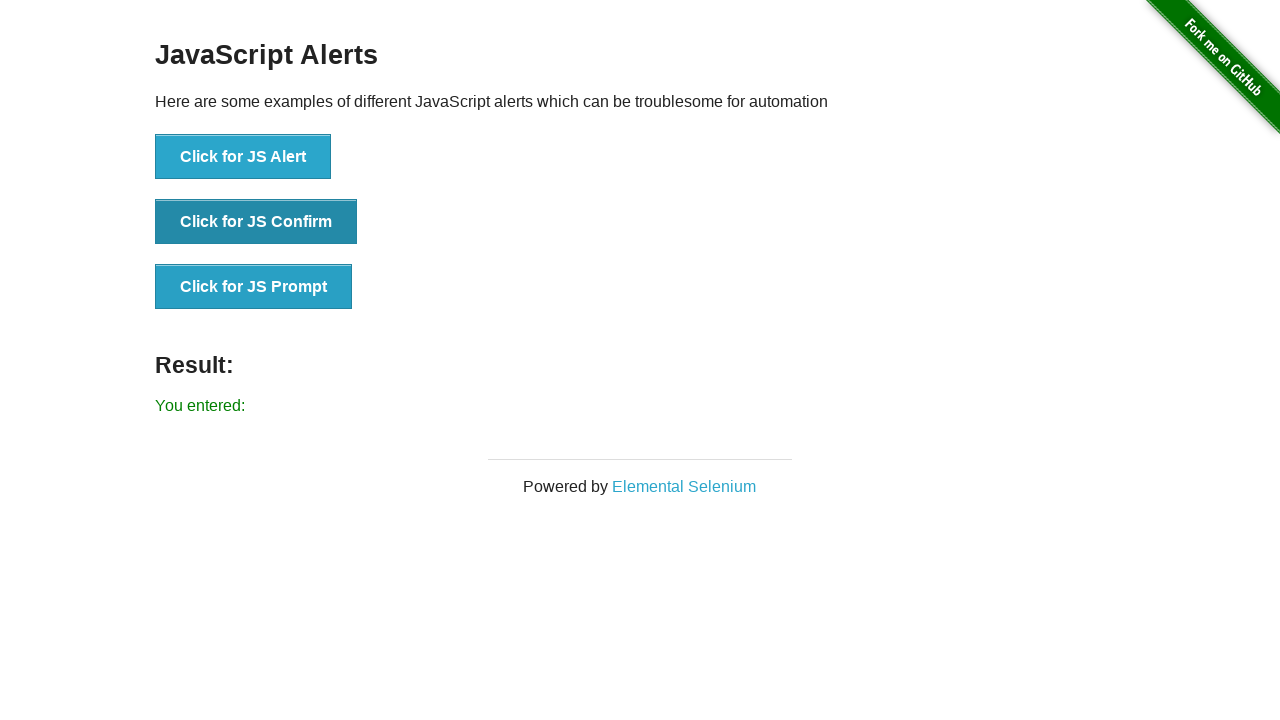

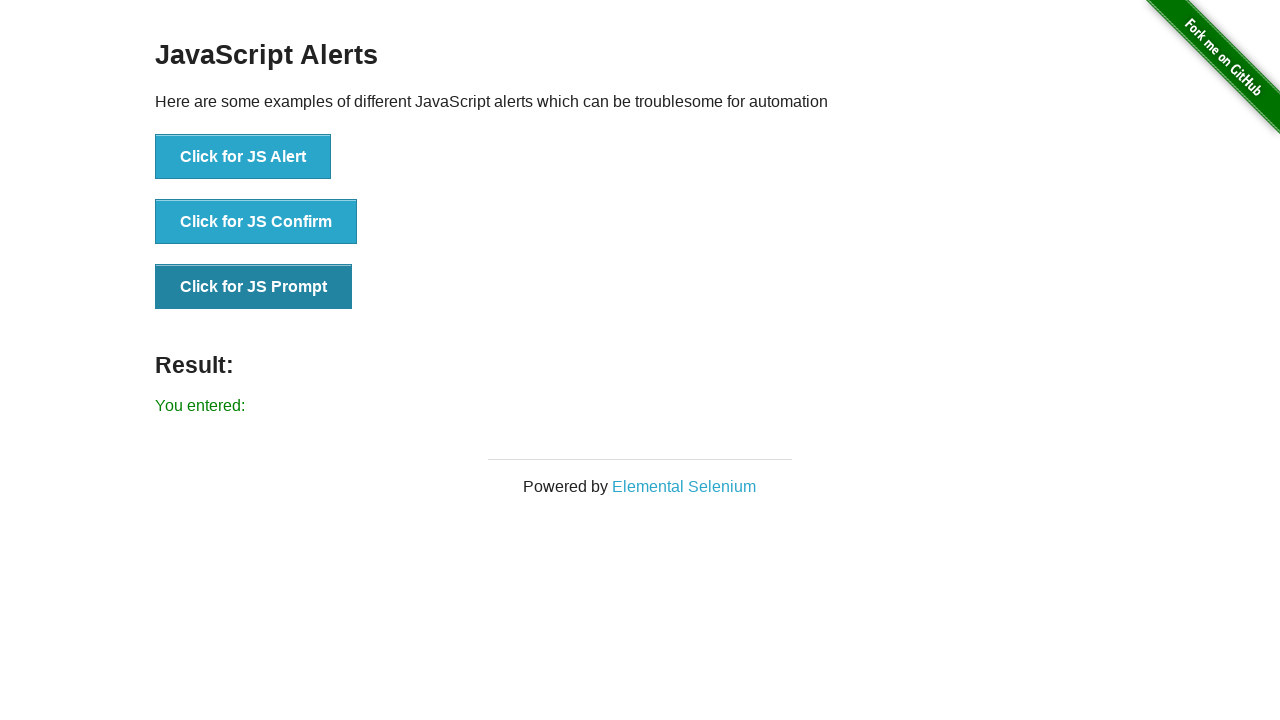